Tests text input functionality by navigating to the inputs page and entering text into an input field

Starting URL: https://the-internet.herokuapp.com/

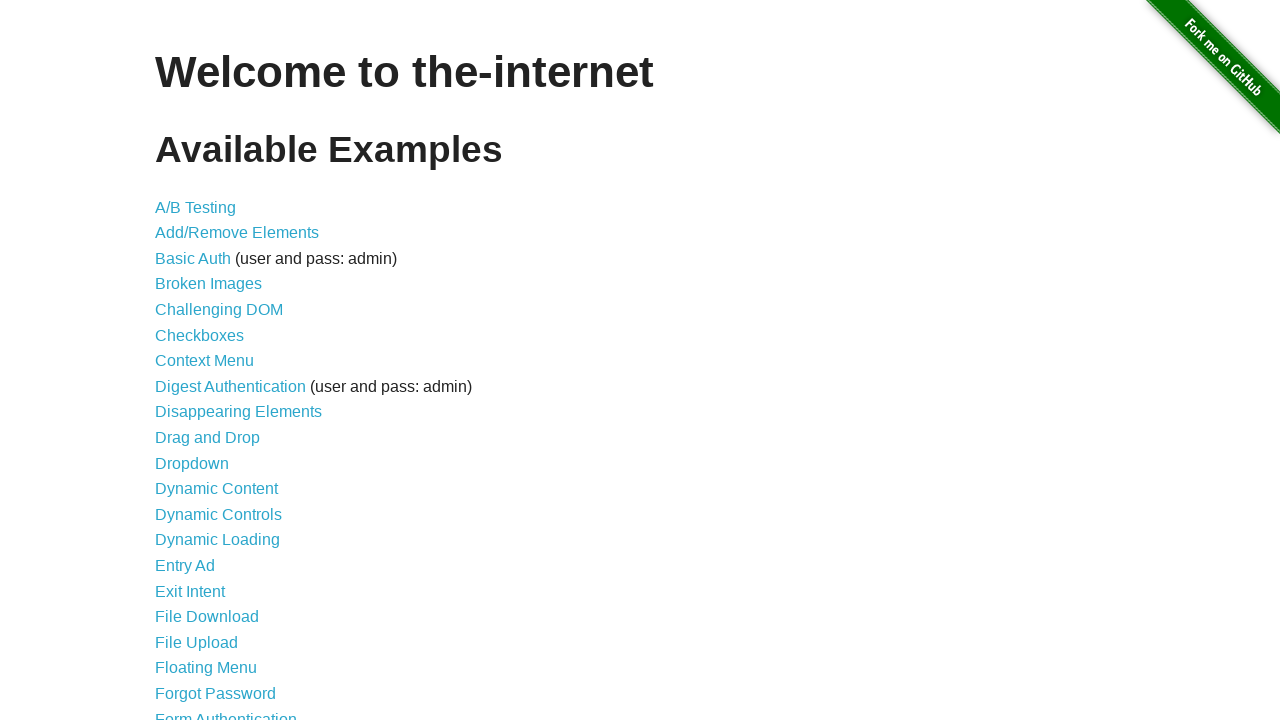

Navigated to the-internet.herokuapp.com home page
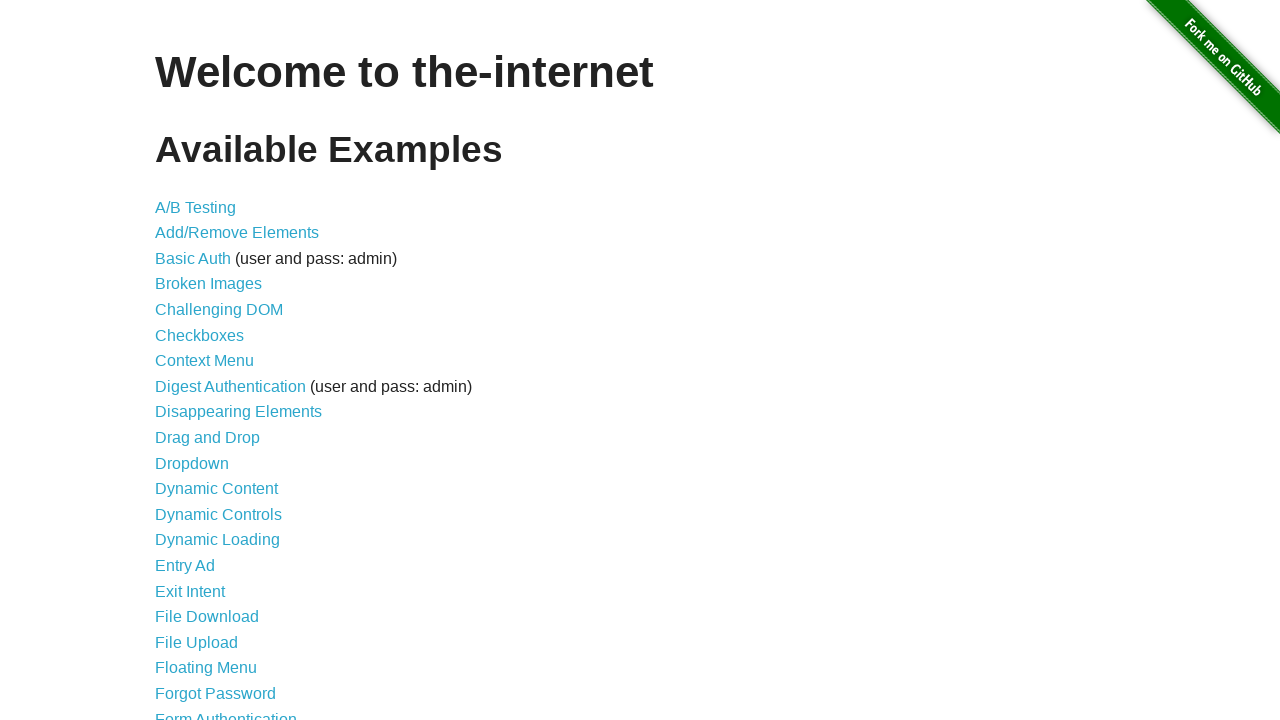

Clicked on the Inputs link to navigate to inputs page at (176, 361) on a:text('Inputs')
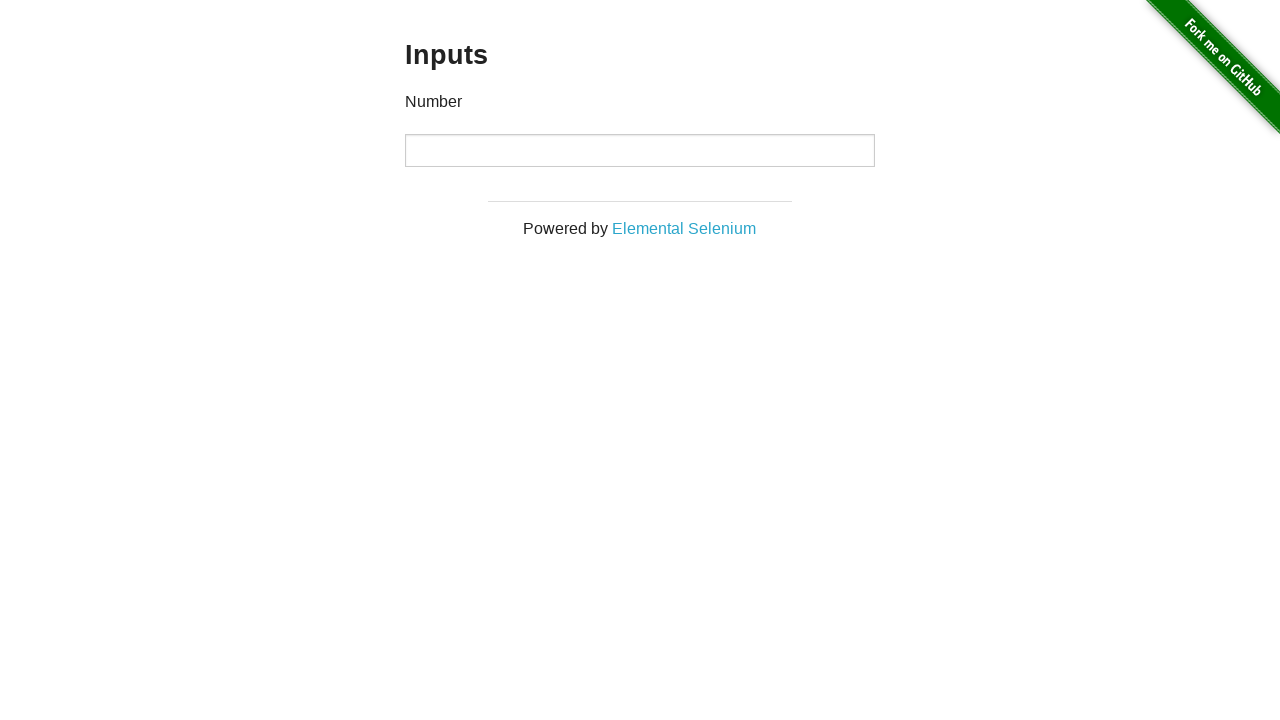

Entered text '123456' into the input field on input
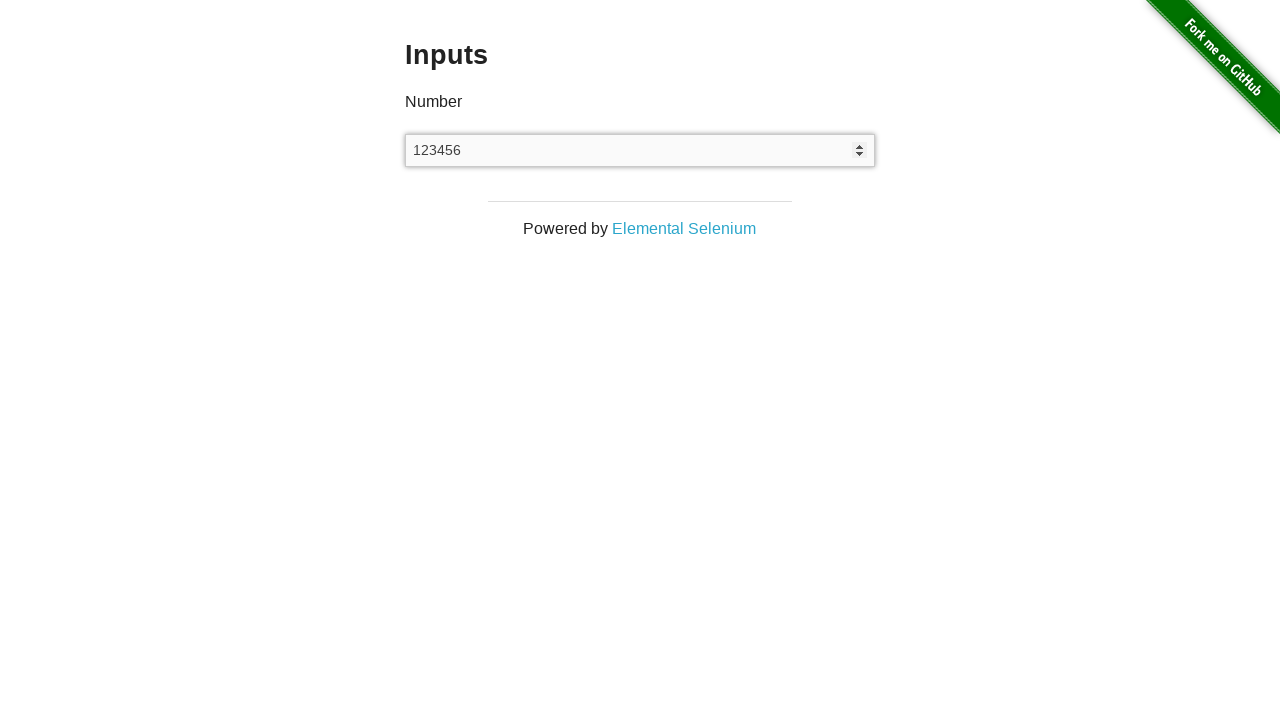

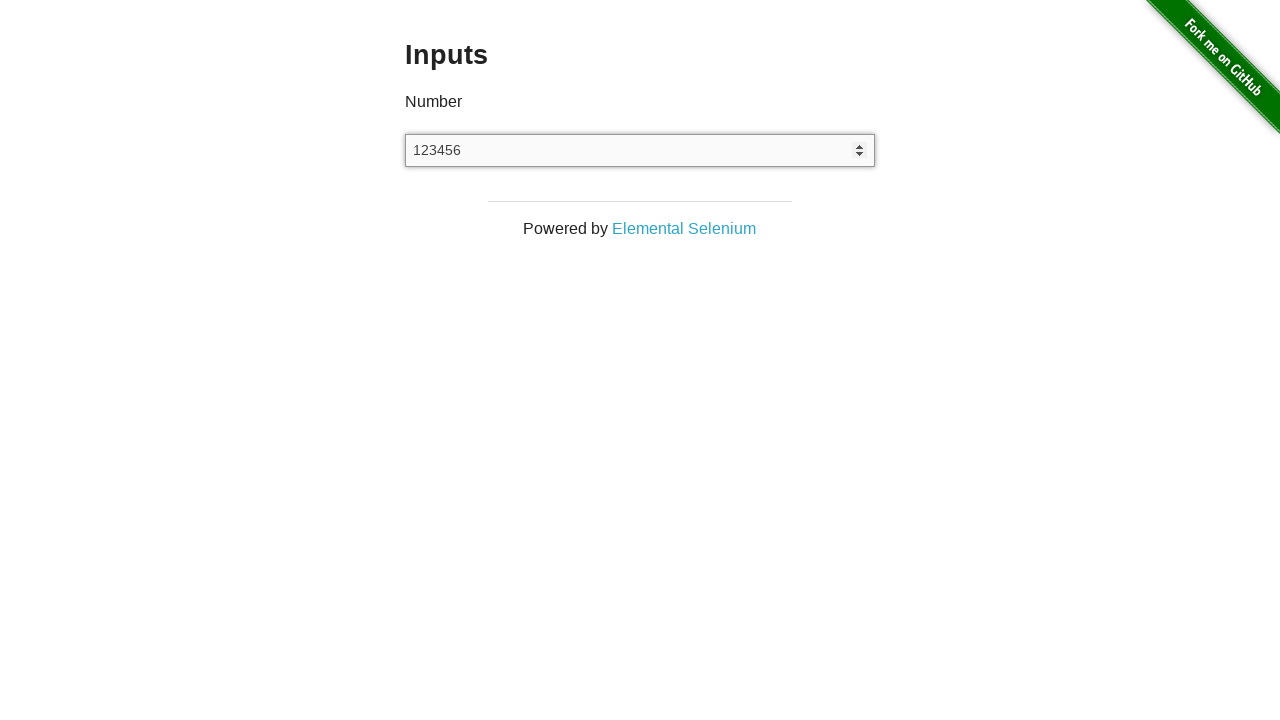